Tests that the currently applied filter link is highlighted with selected class.

Starting URL: https://demo.playwright.dev/todomvc

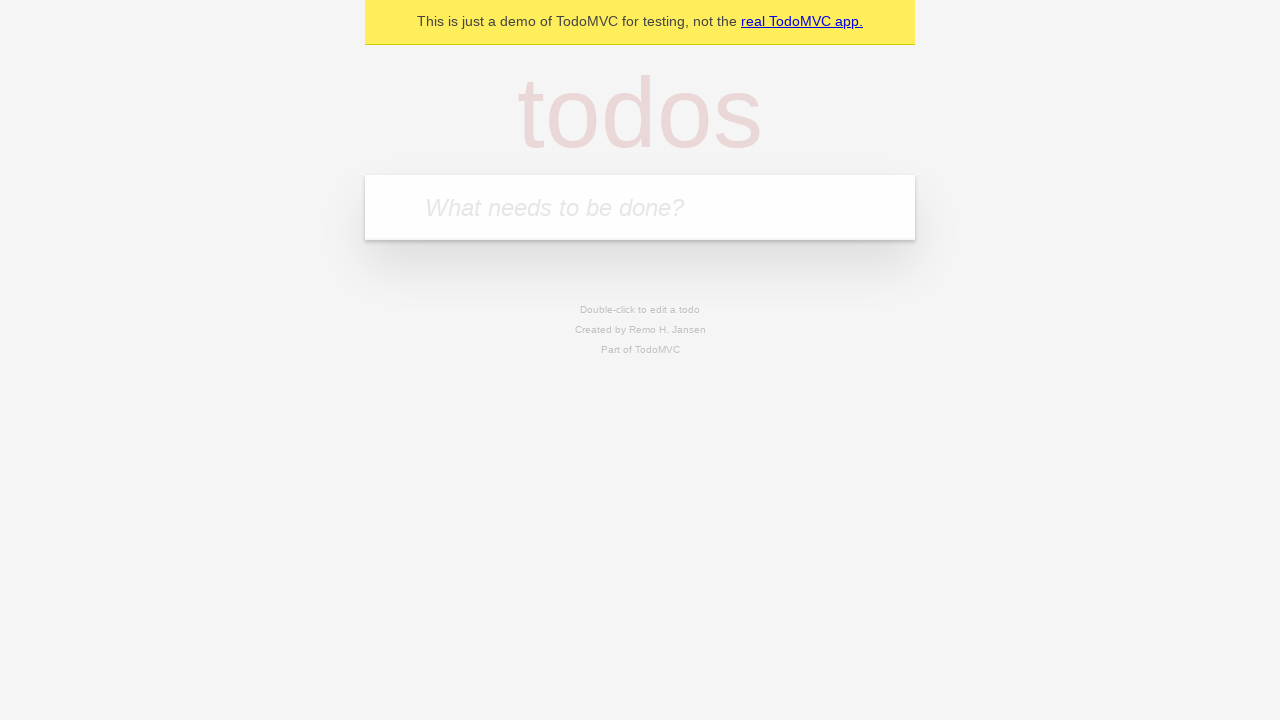

Filled todo input with 'buy some cheese' on internal:attr=[placeholder="What needs to be done?"i]
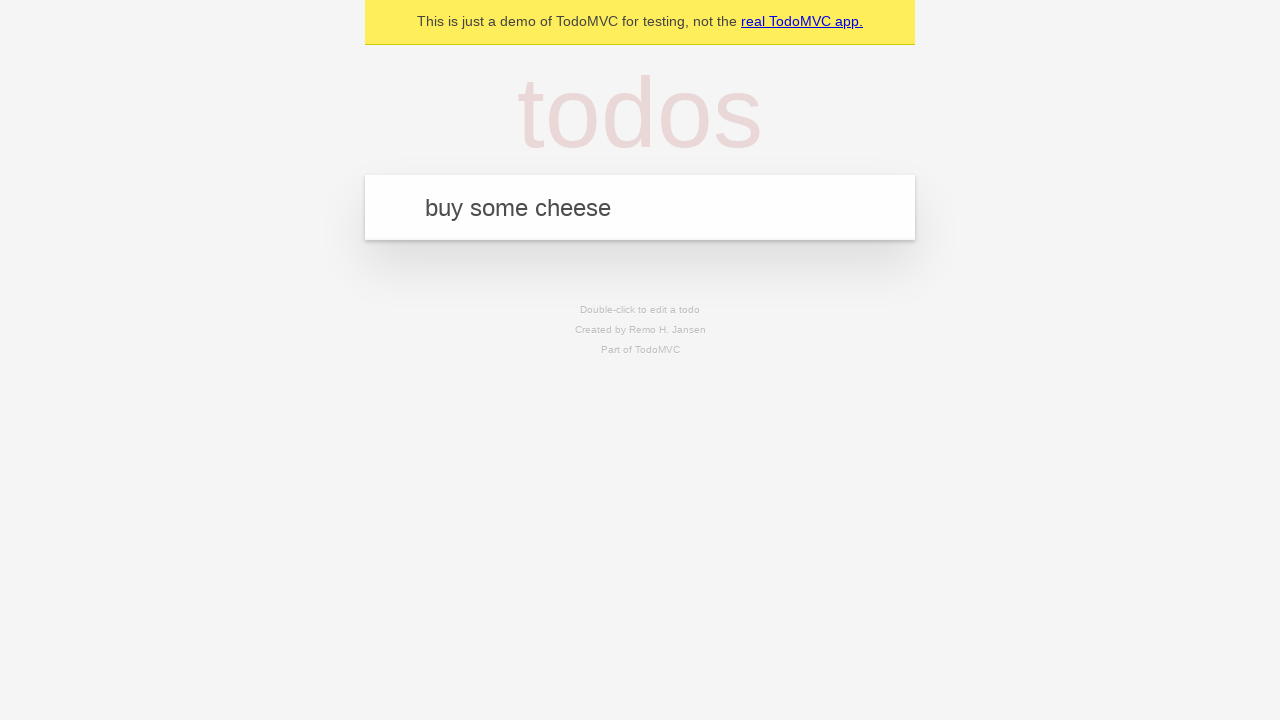

Pressed Enter to add first todo item on internal:attr=[placeholder="What needs to be done?"i]
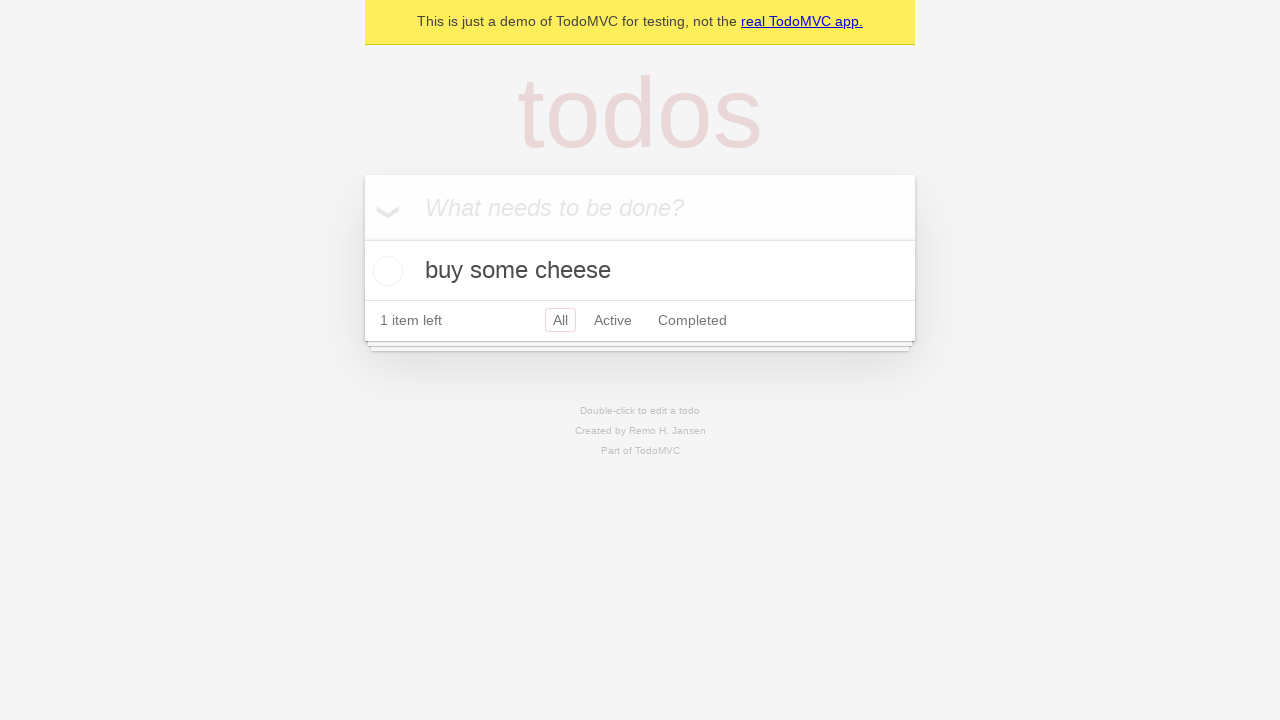

Filled todo input with 'feed the cat' on internal:attr=[placeholder="What needs to be done?"i]
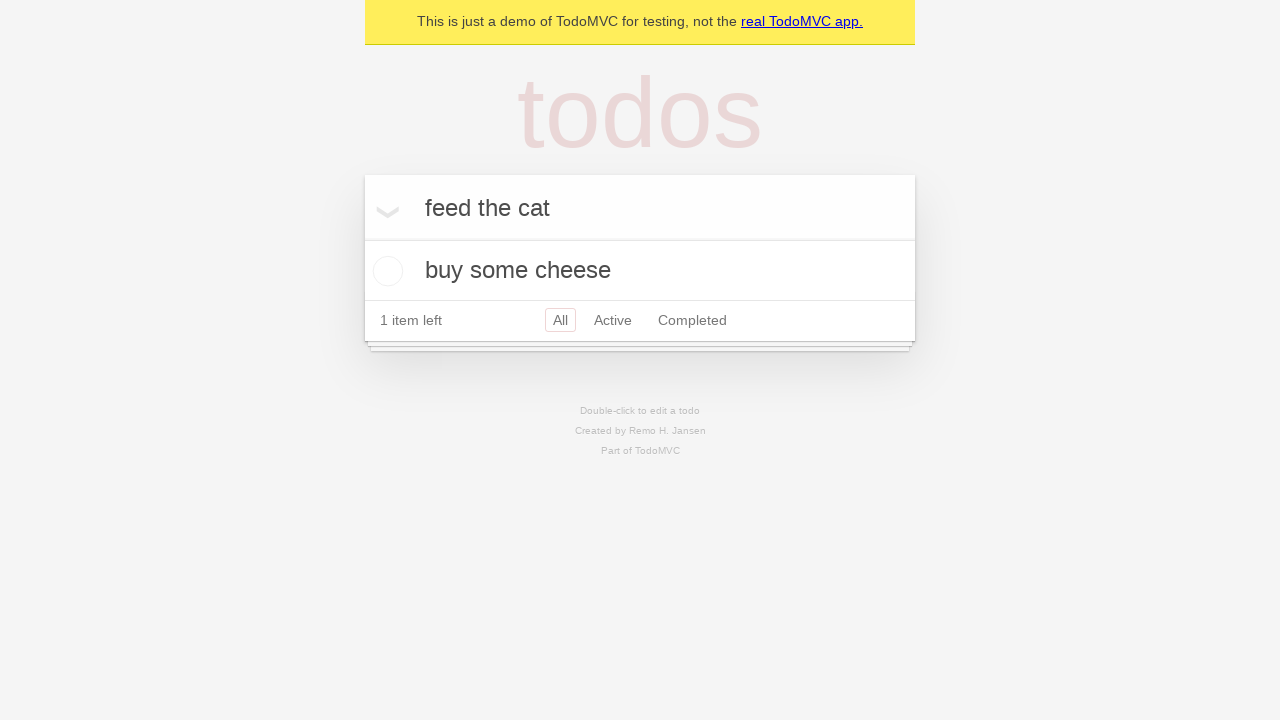

Pressed Enter to add second todo item on internal:attr=[placeholder="What needs to be done?"i]
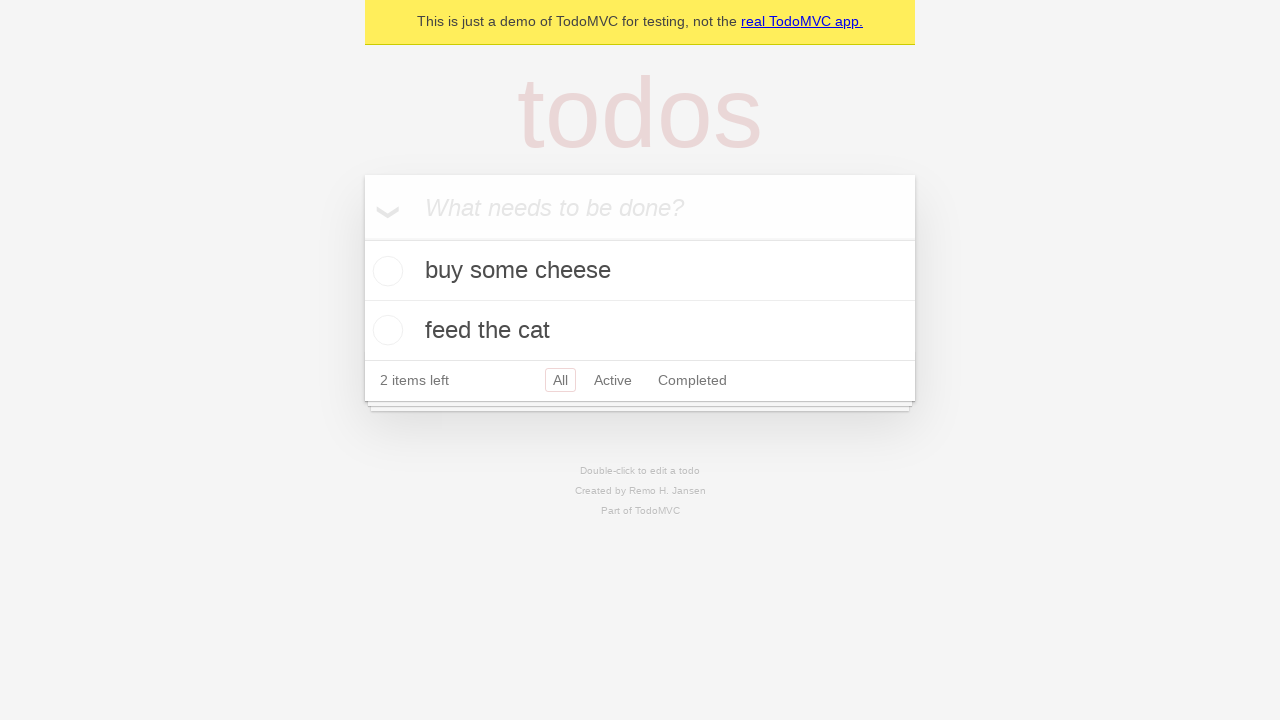

Filled todo input with 'book a doctors appointment' on internal:attr=[placeholder="What needs to be done?"i]
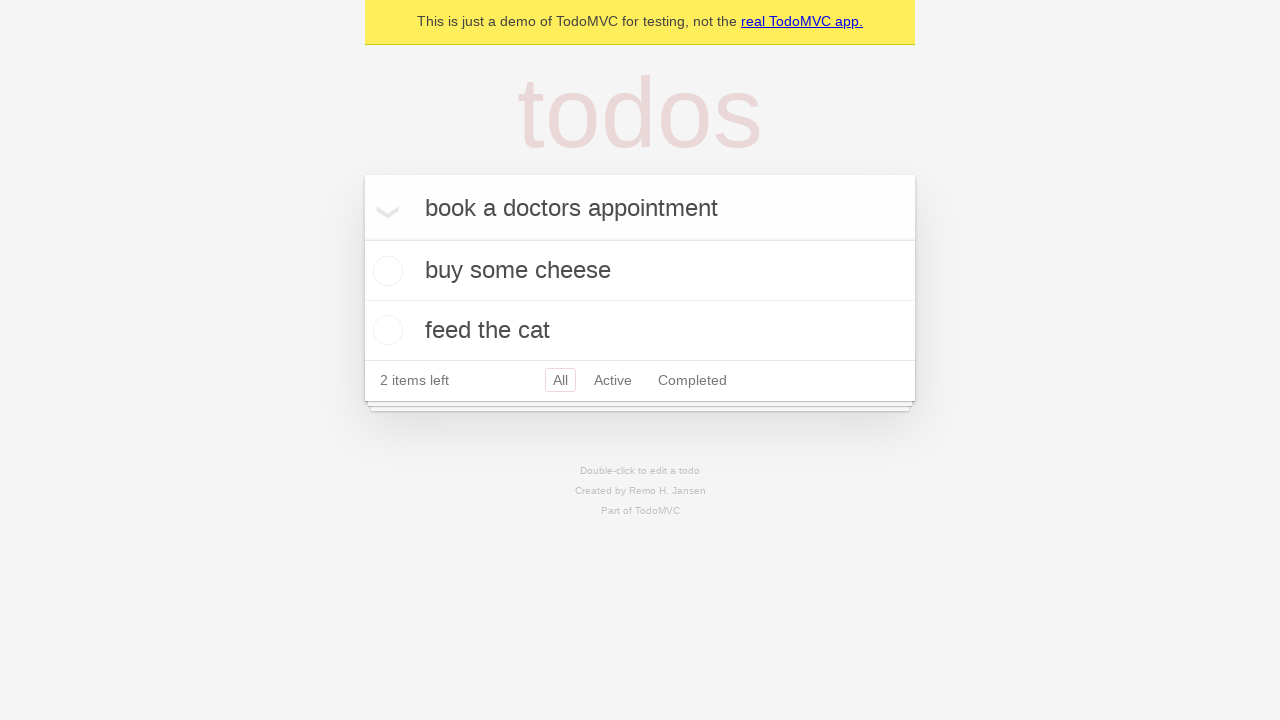

Pressed Enter to add third todo item on internal:attr=[placeholder="What needs to be done?"i]
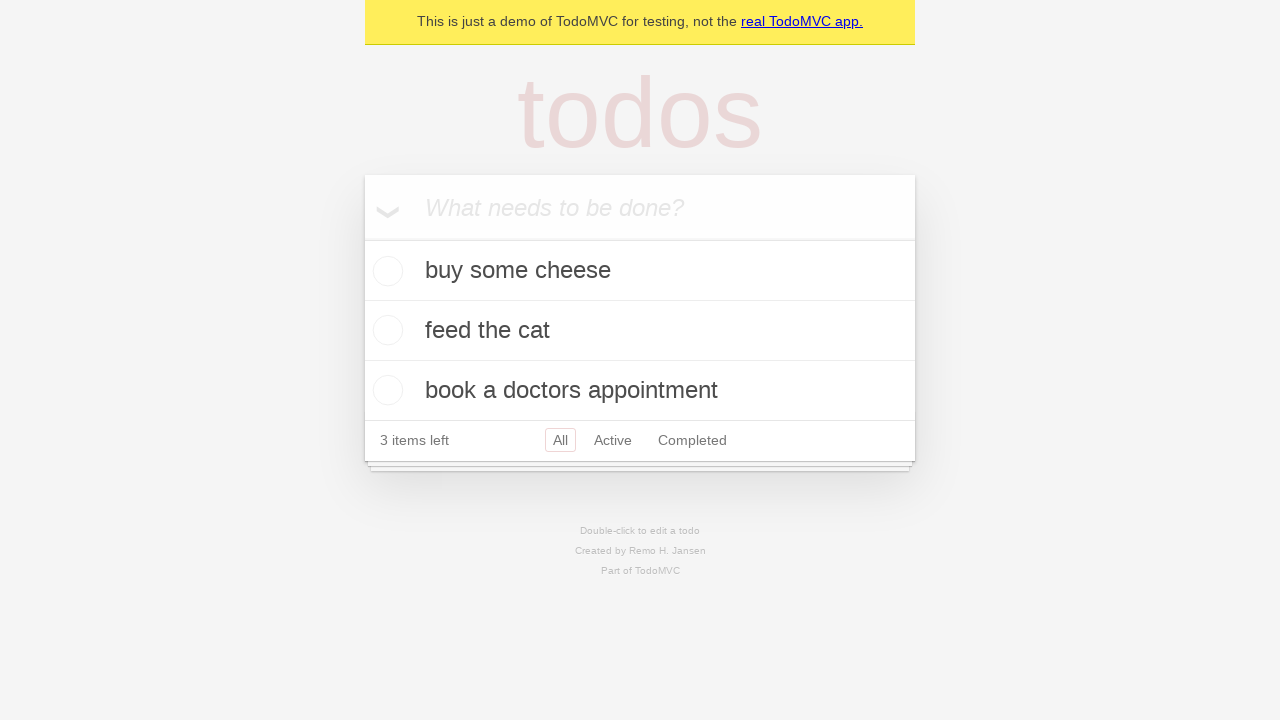

Clicked Active filter link at (613, 440) on internal:role=link[name="Active"i]
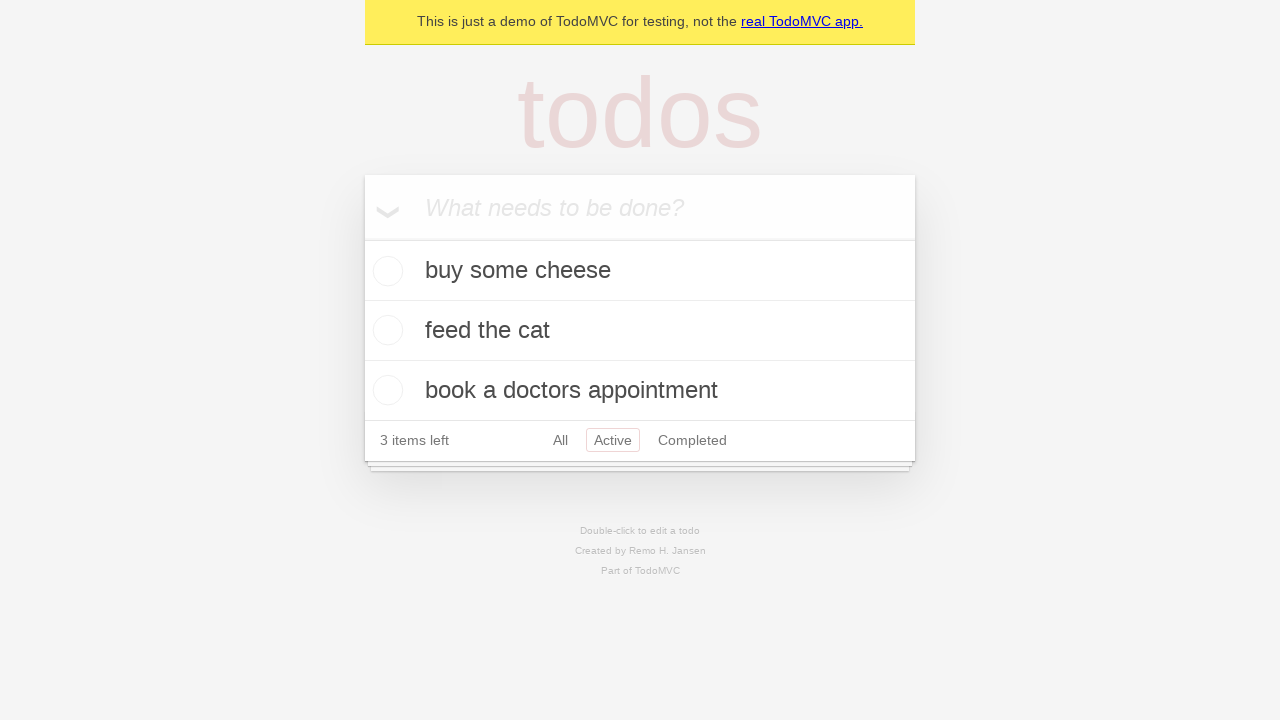

Clicked Completed filter link to verify it gets highlighted with selected class at (692, 440) on internal:role=link[name="Completed"i]
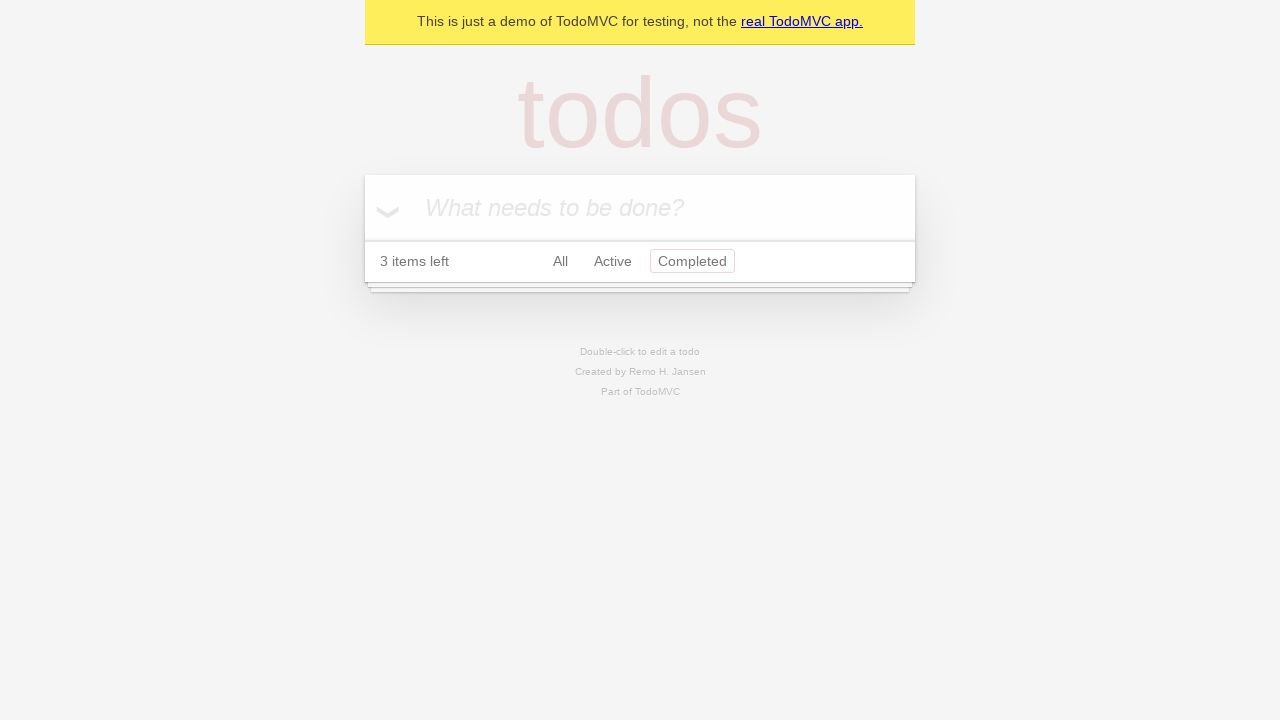

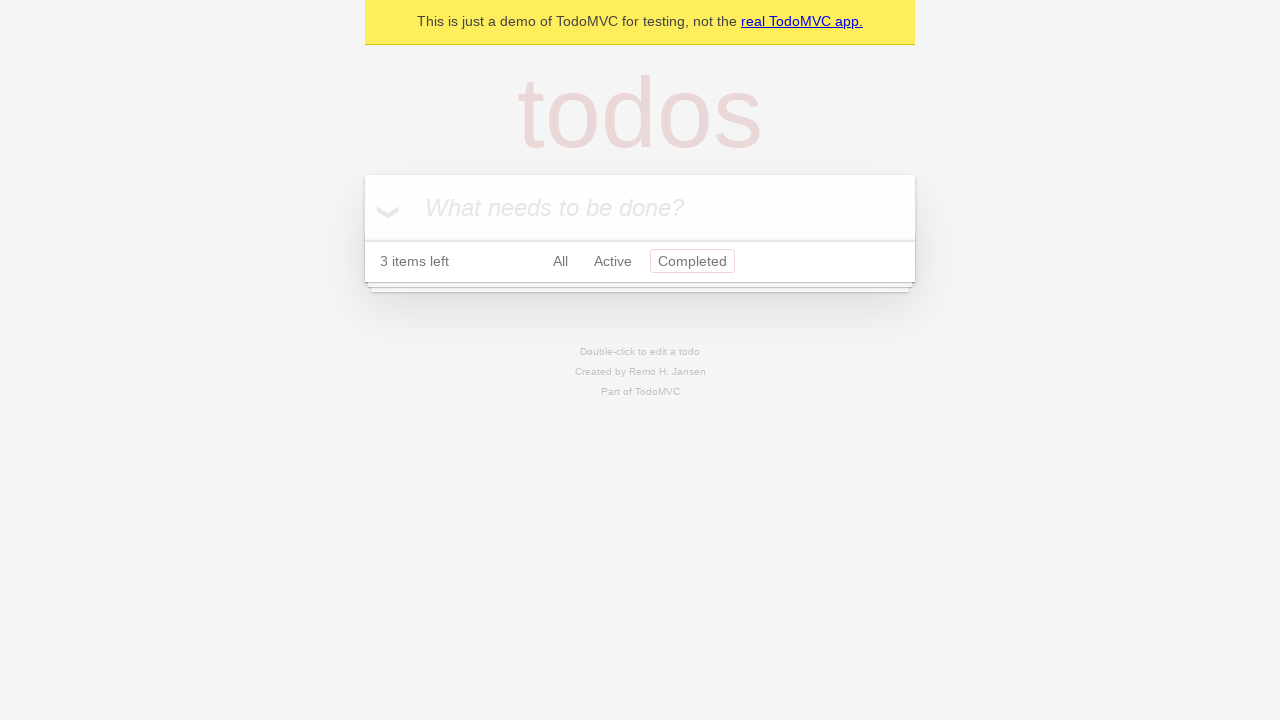